Tests that changing the ECL (Error Correction Level) dropdown updates the QR code while keeping it valid

Starting URL: https://qr-code-app-2021.netlify.app/

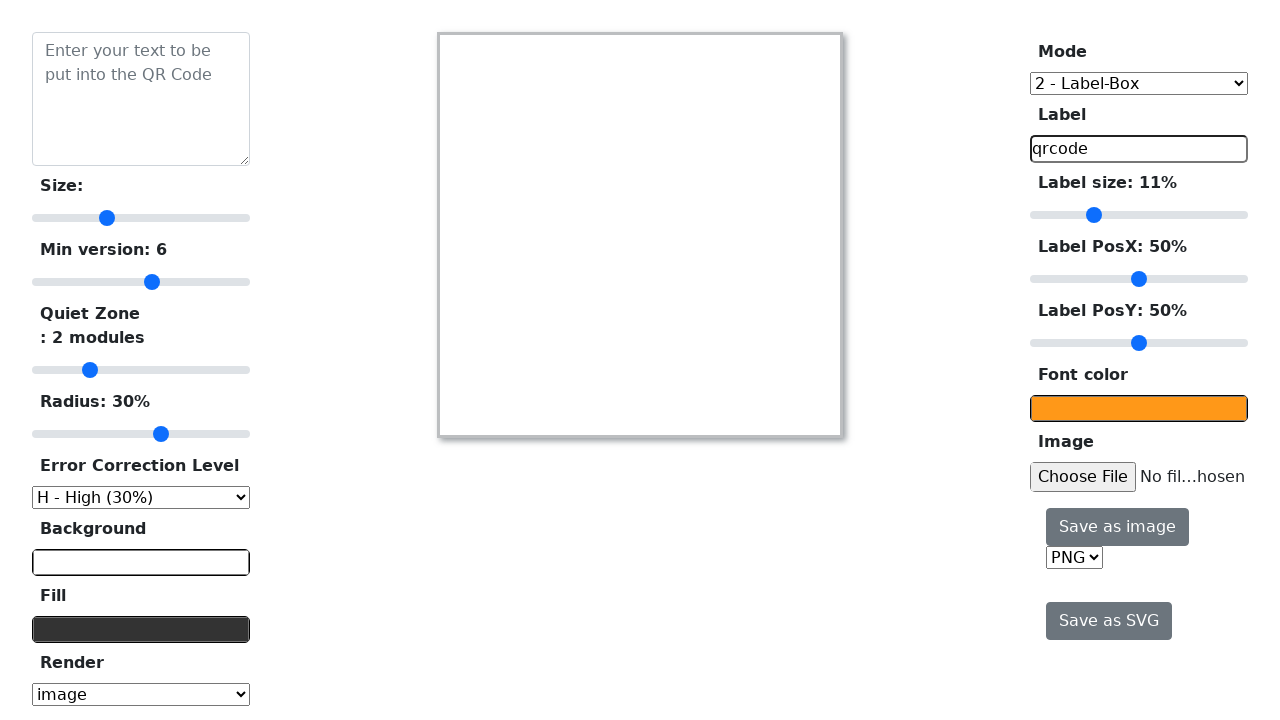

ECL dropdown element is visible
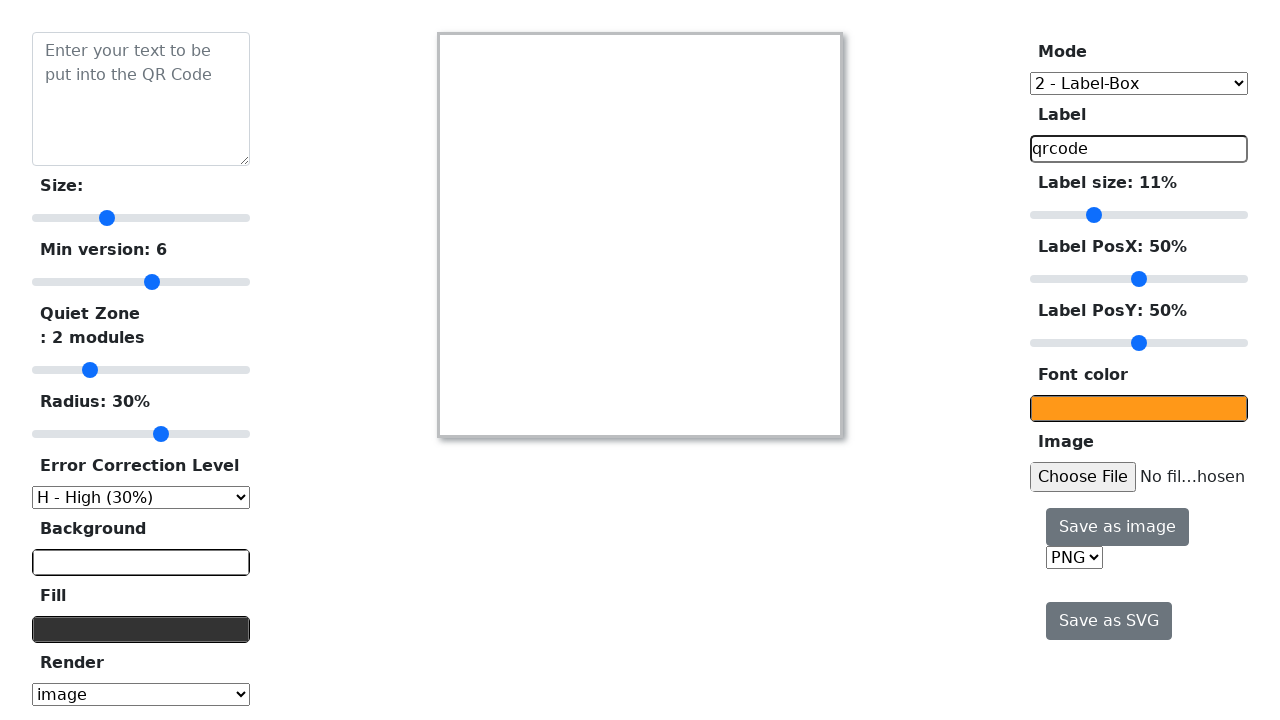

QR code canvas element is visible
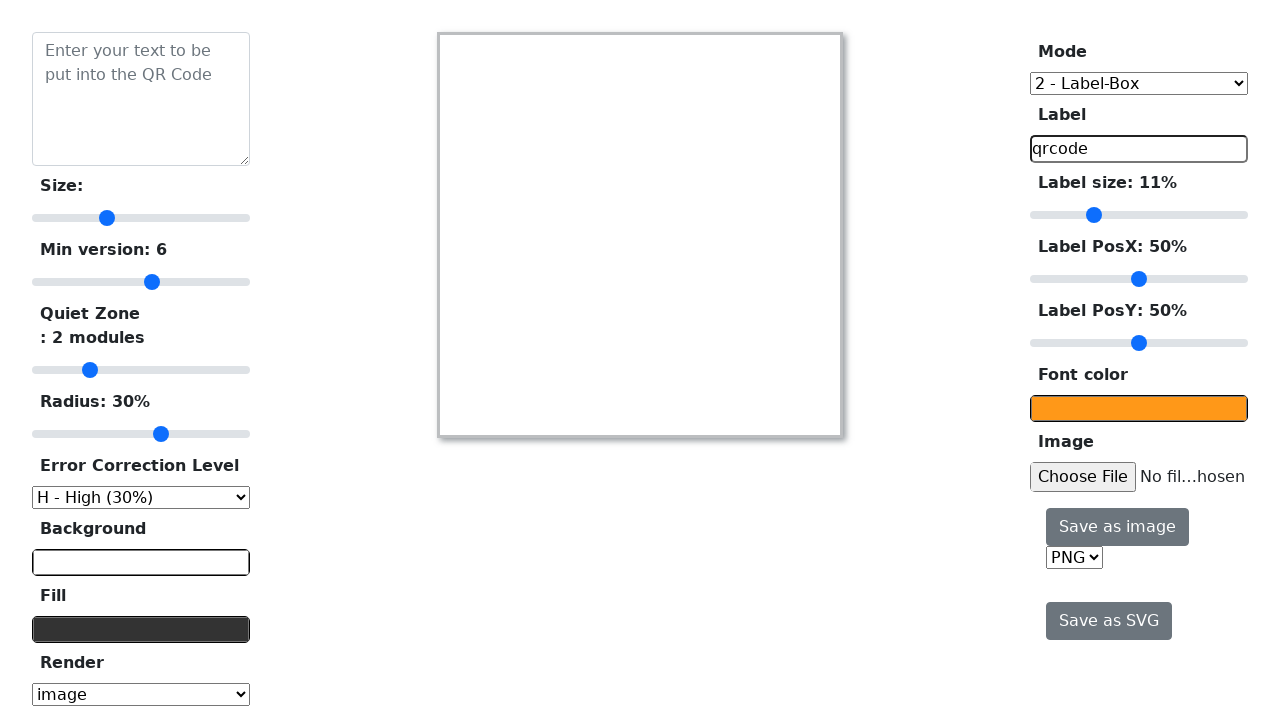

Changed ECL option to 'M' on #eclevel
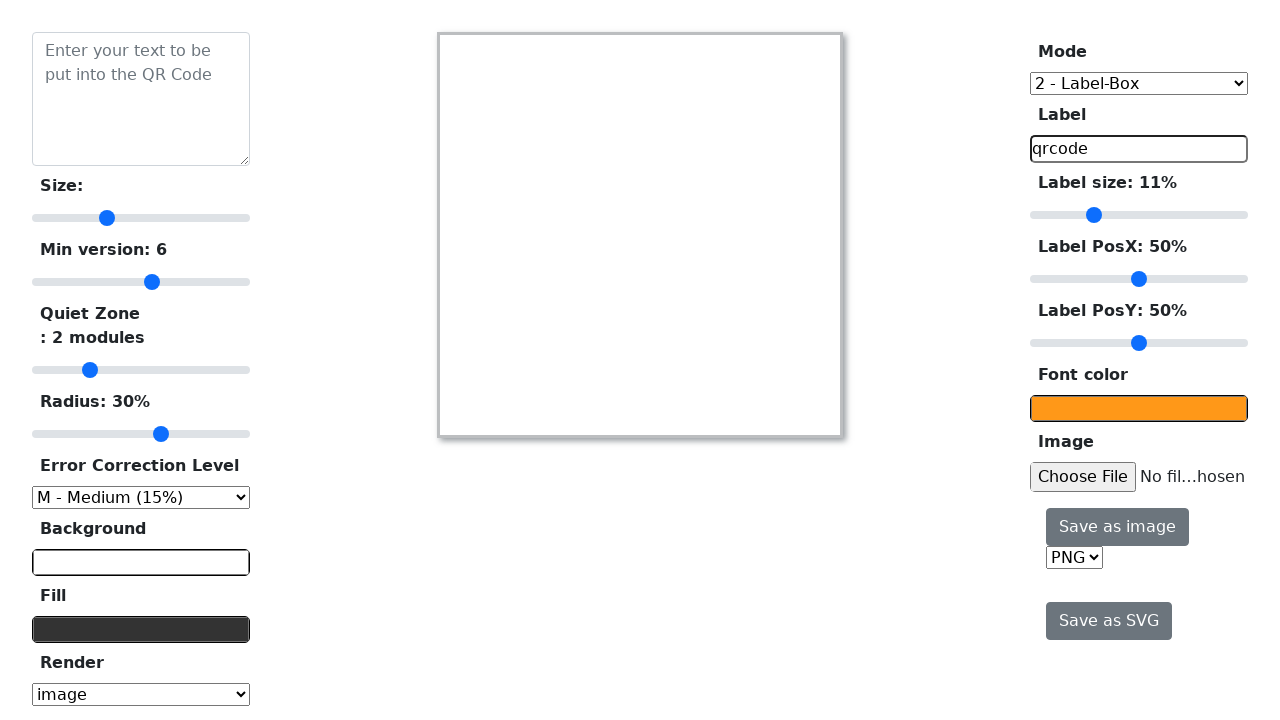

Waited 500ms for QR code to update
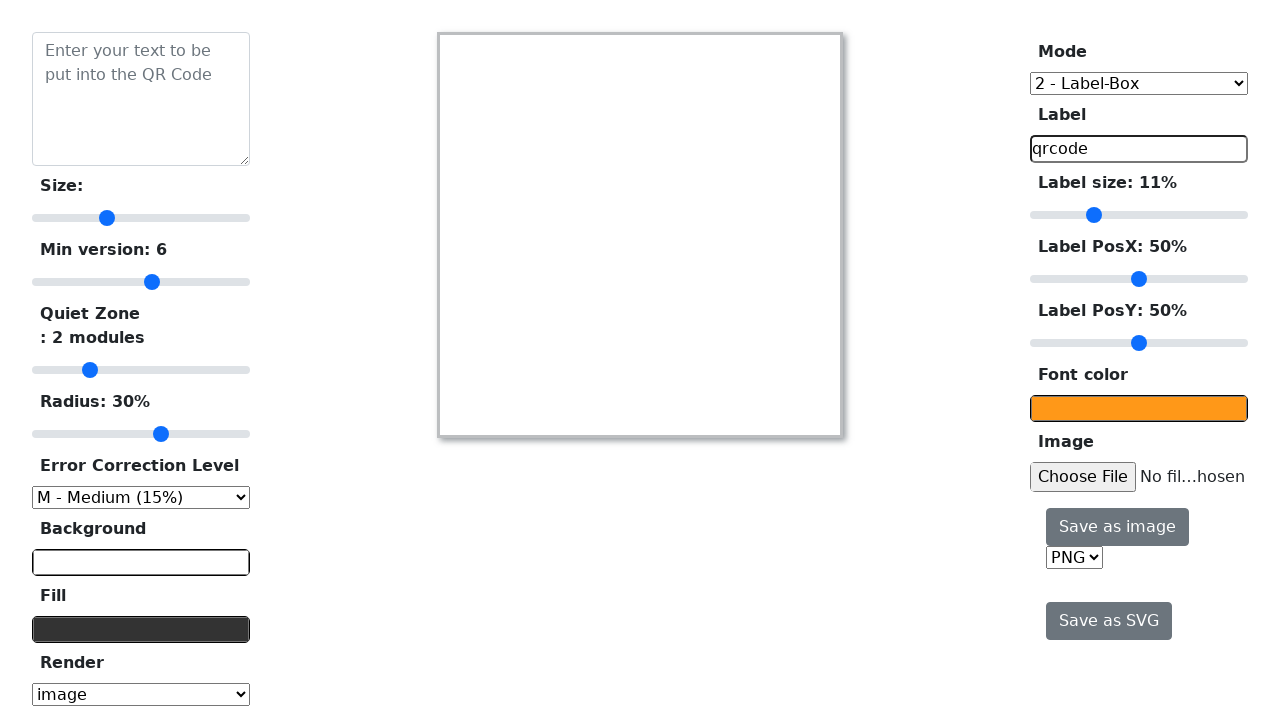

QR code canvas is still present after ECL change
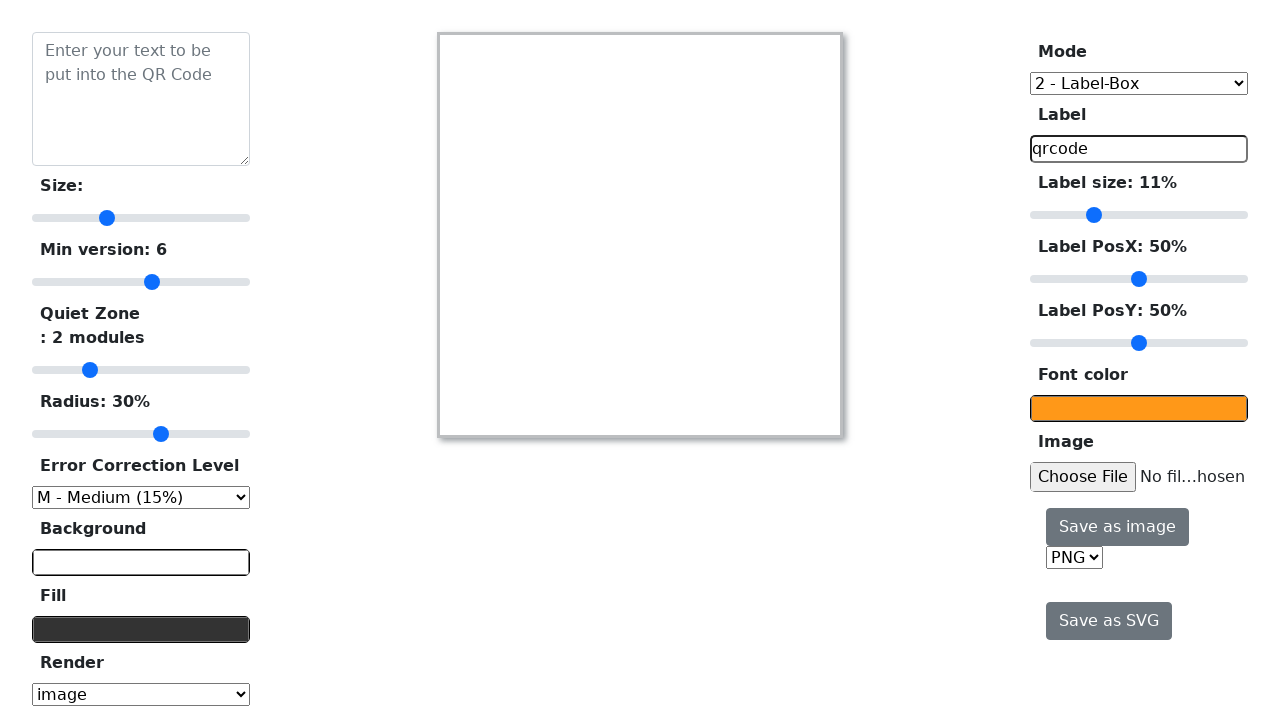

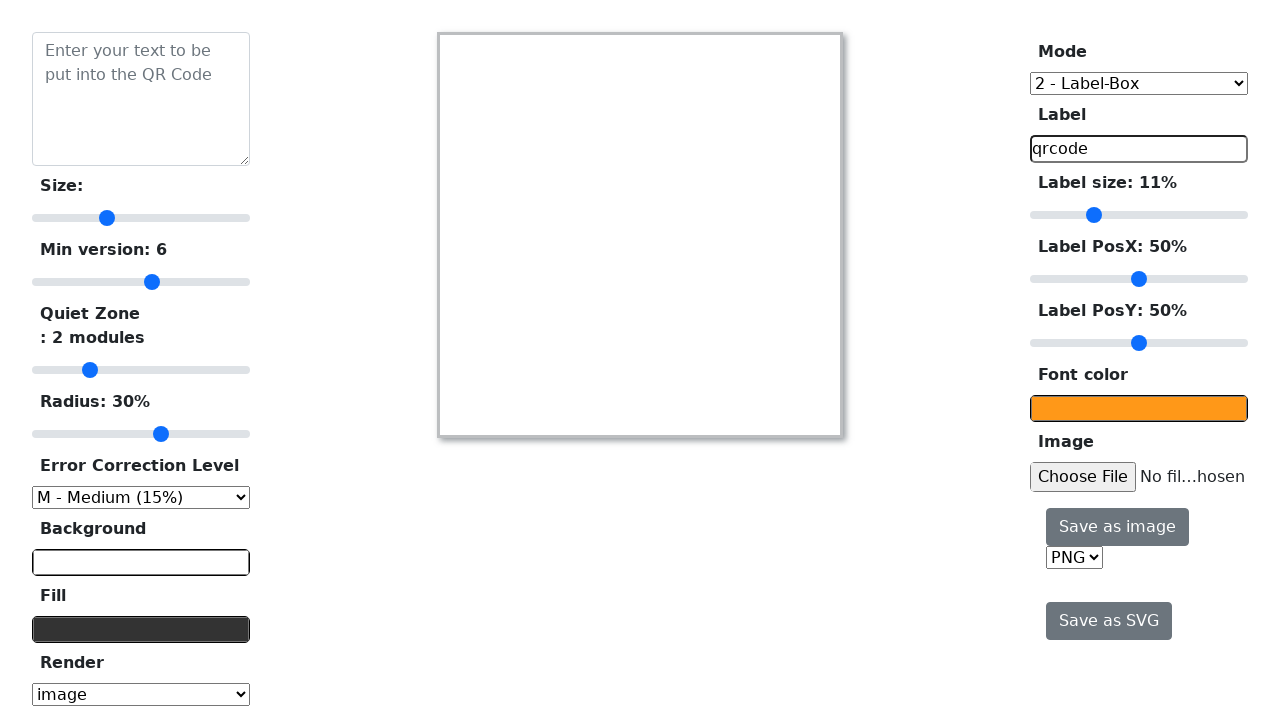